Tests round-trip car rental search by selecting round trip option, entering cities, pickup and return dates, time, and submitting the search.

Starting URL: https://www.clearcarrental.com/

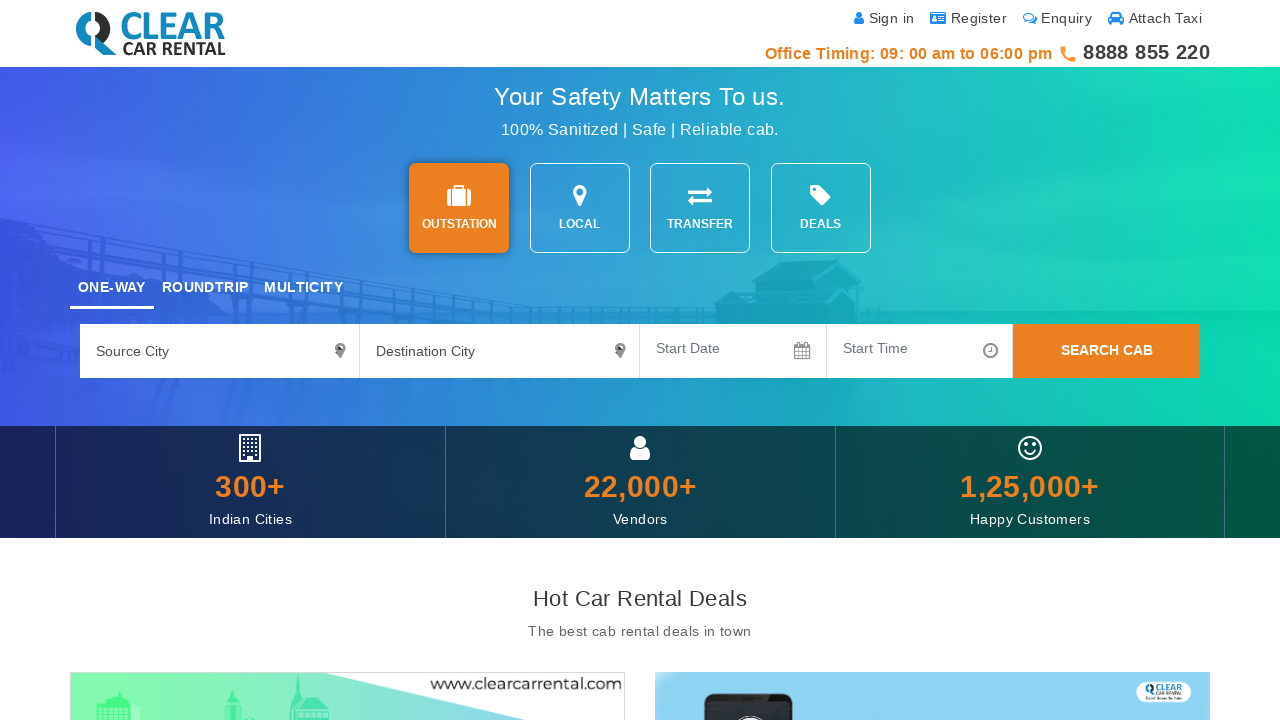

Selected round trip option at (205, 289) on #tripOpt1
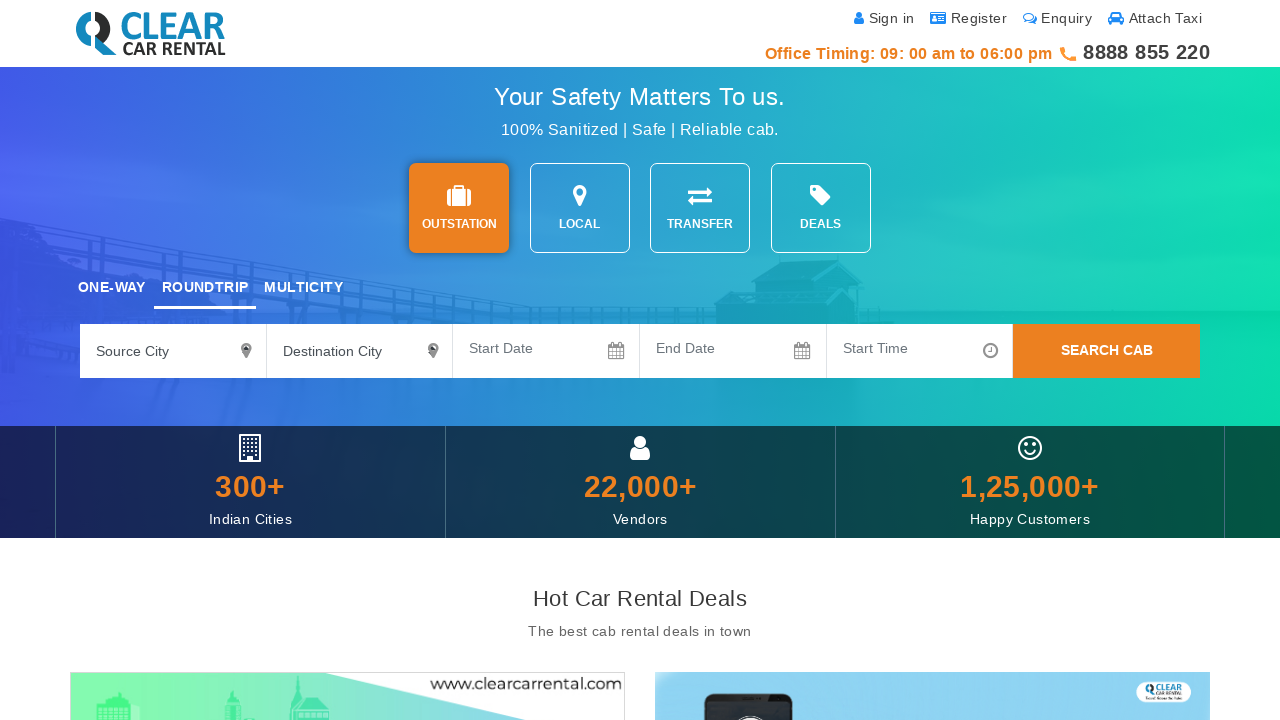

Entered source city 'Indore' on #sourceCity4
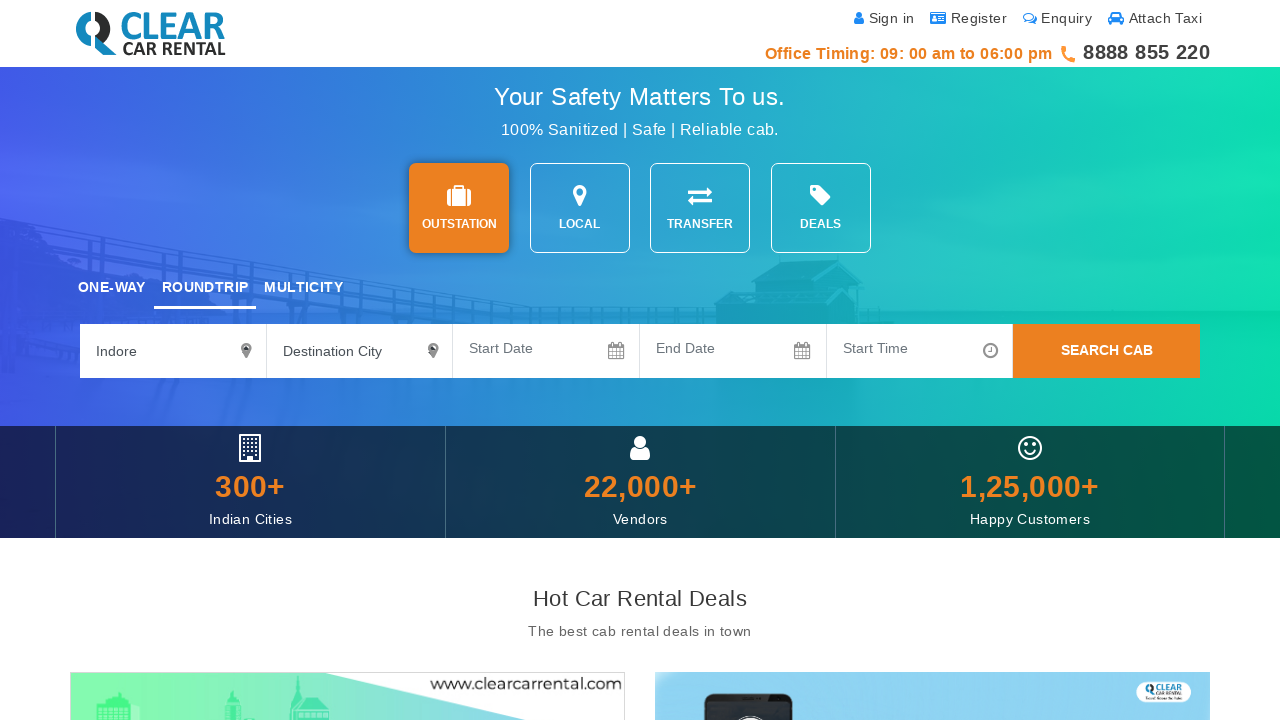

Entered destination city 'Delhi' on #destinationCity4
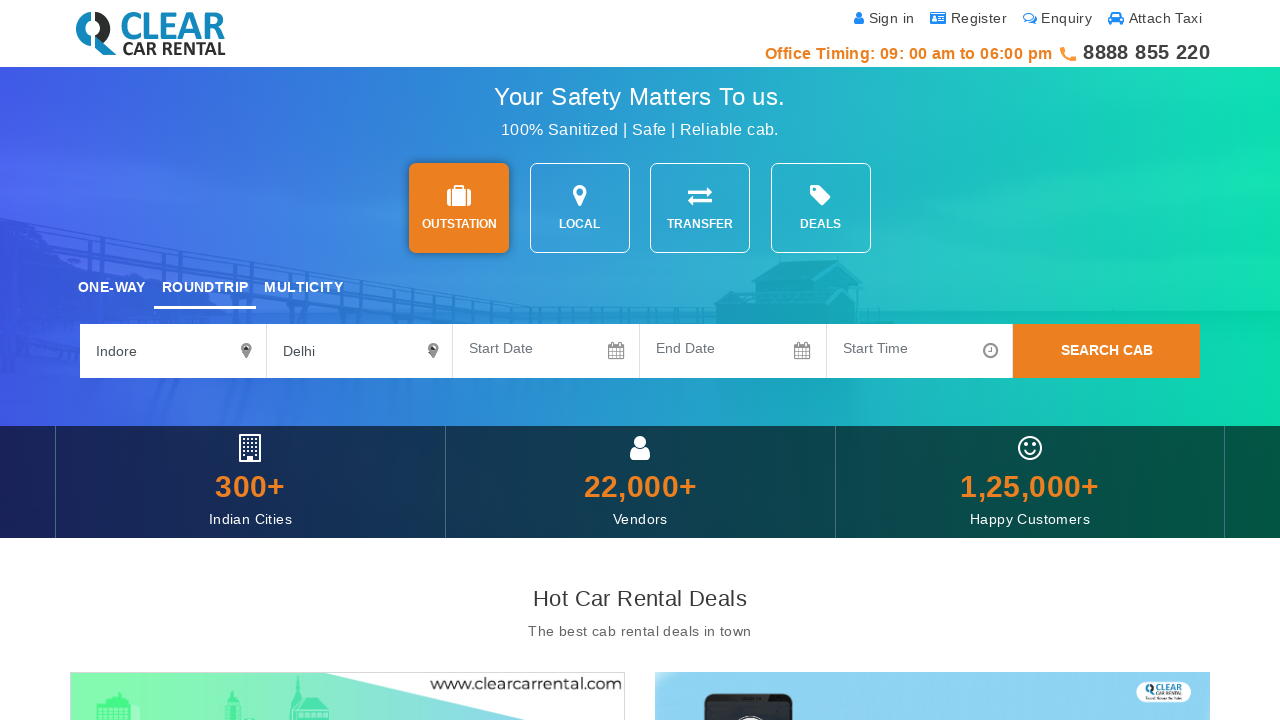

Entered pickup date '18-04-2025' on #datepicker
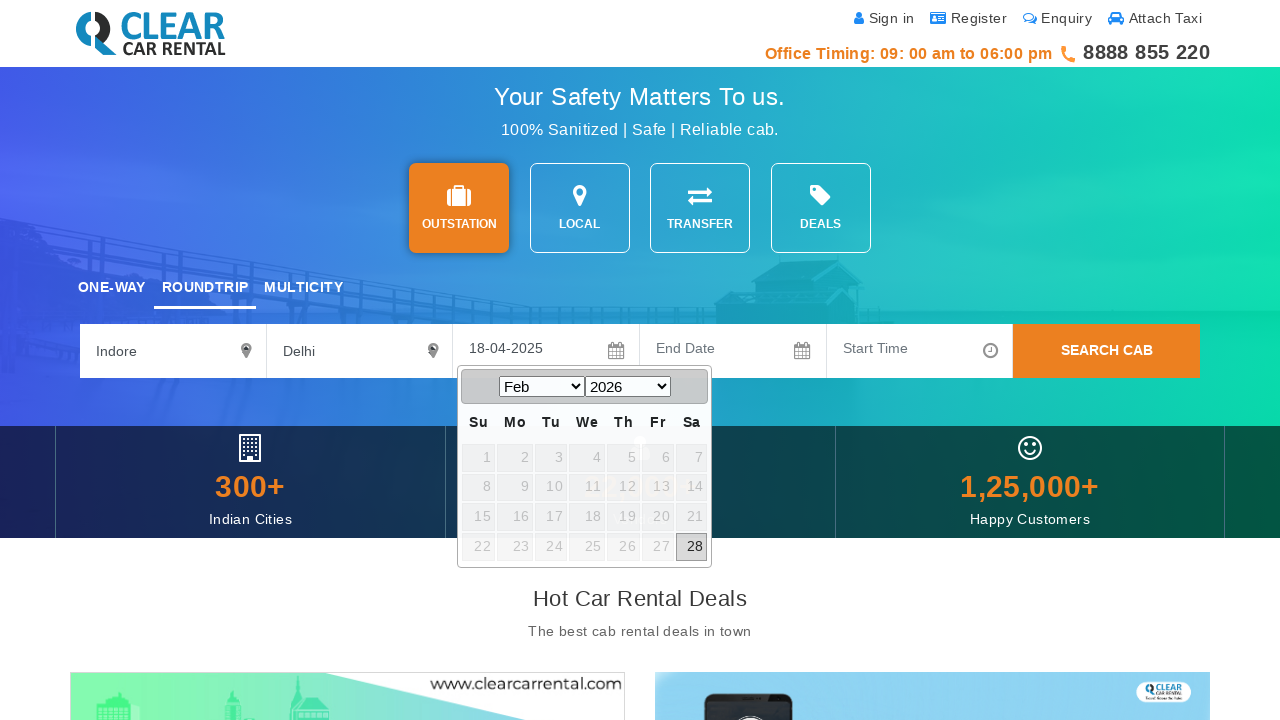

Entered return date '20-04-2025' on #datepicker2
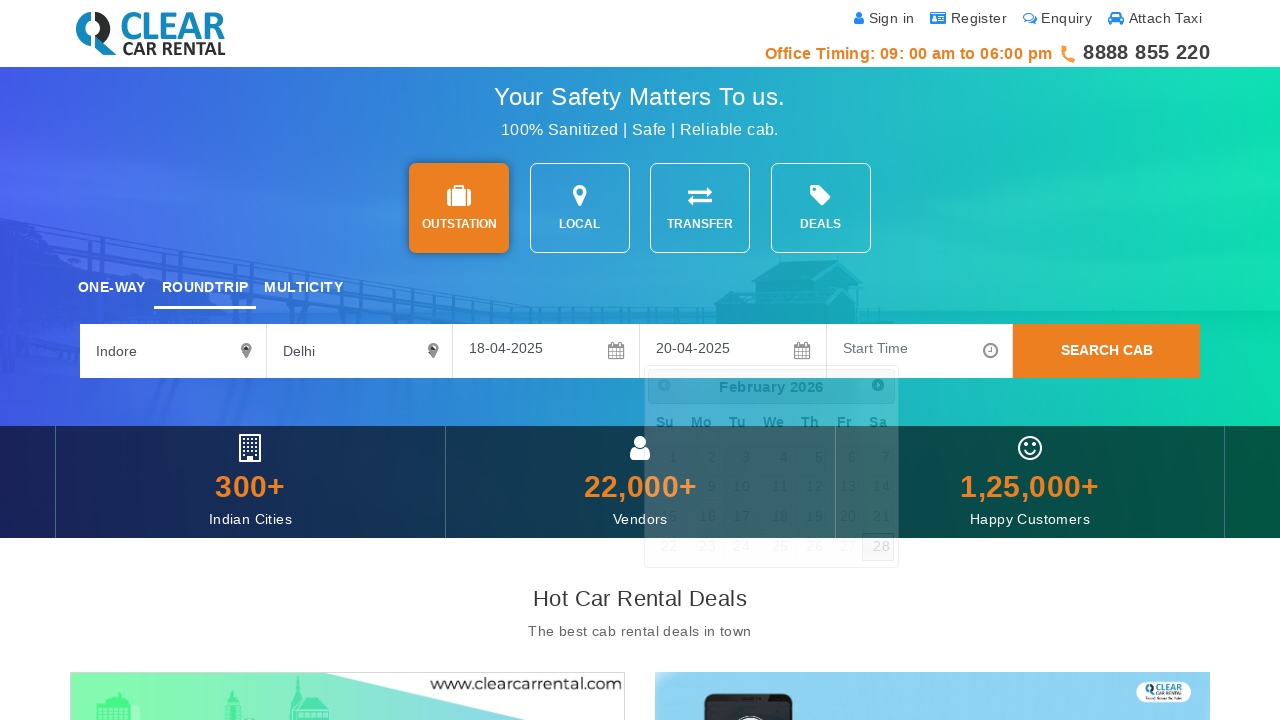

Entered pickup time '10 : 00 AM' on #timePickExample
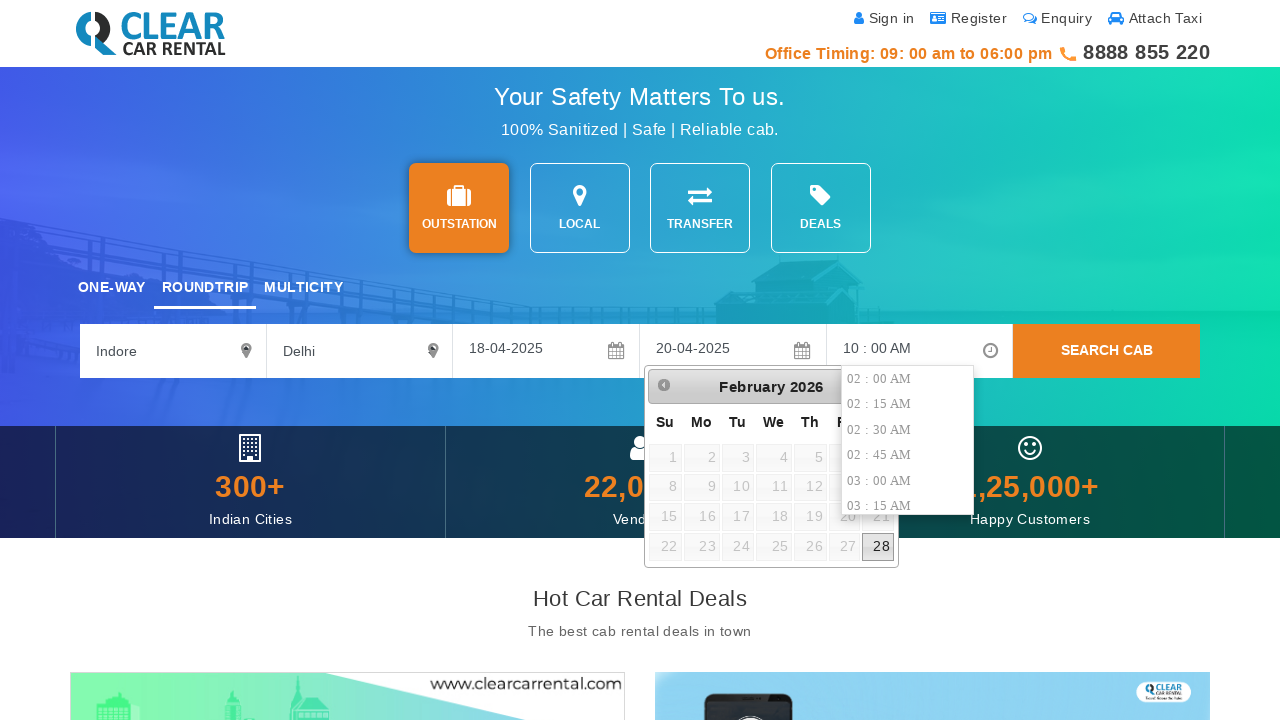

Clicked search button to submit round-trip car rental search at (1107, 351) on button[onclick='searchSubmit();']
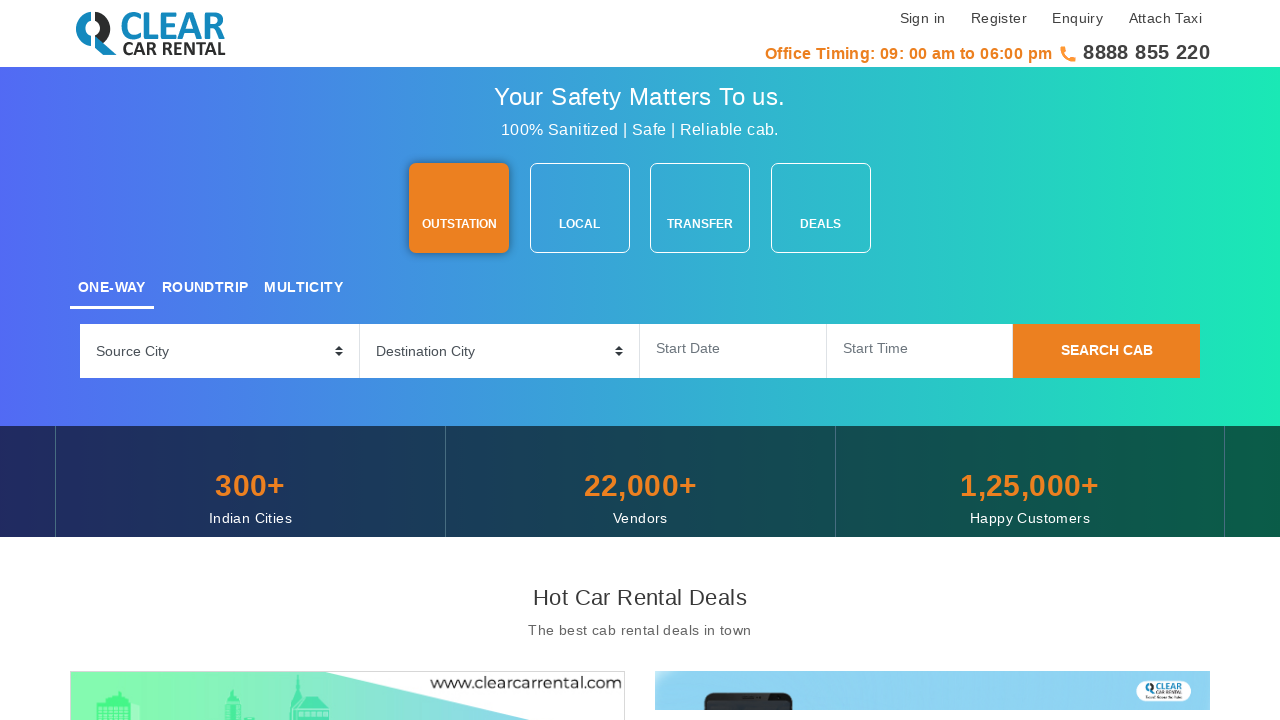

Waited for search results to load
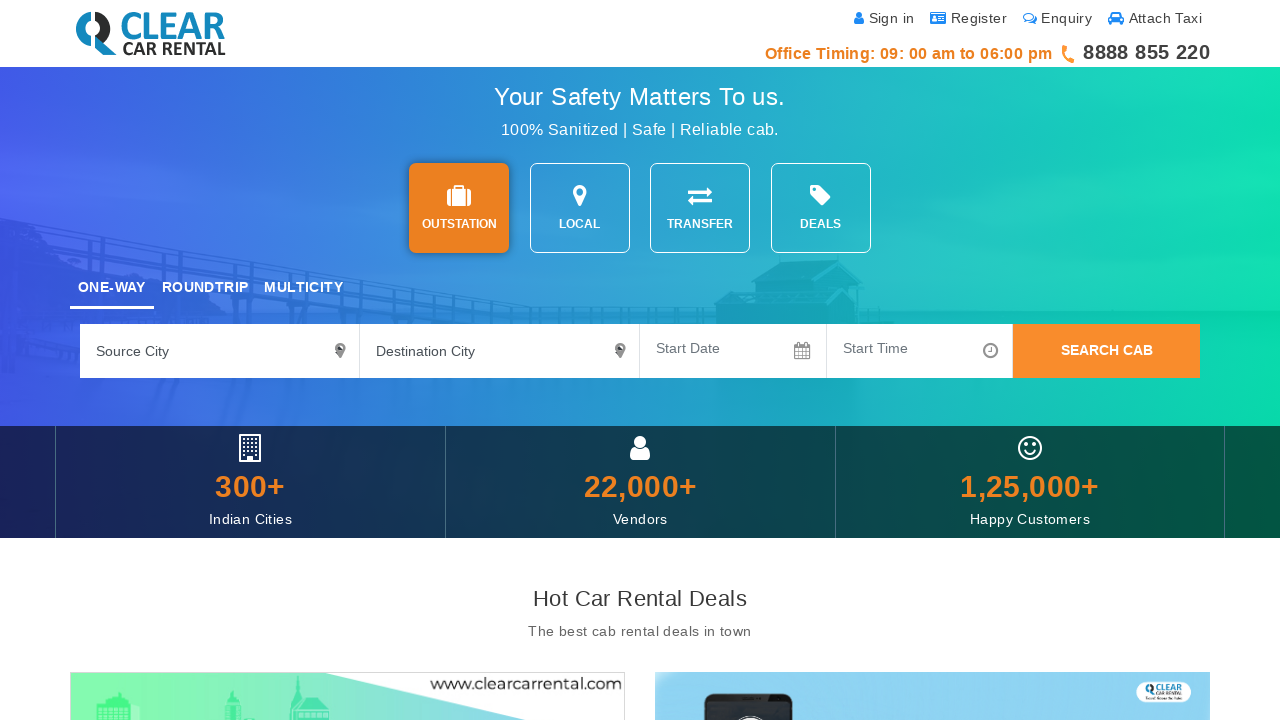

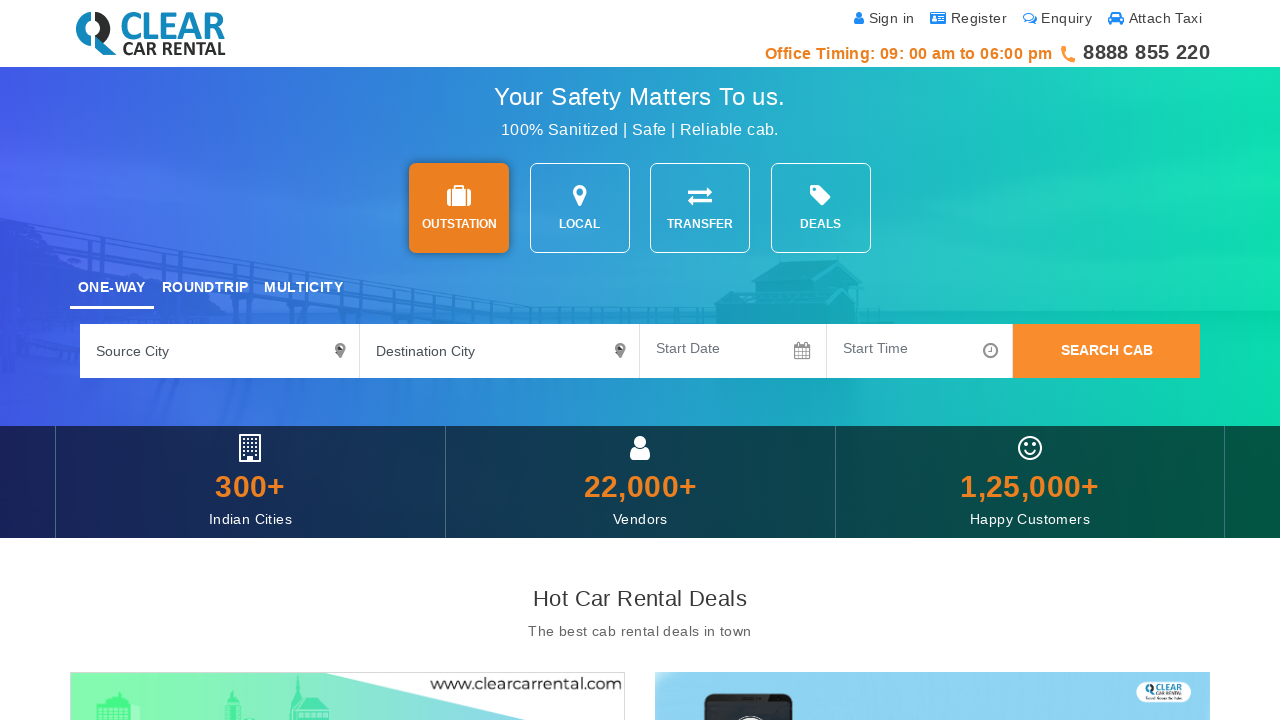